Tests dropdown selection functionality by iterating through options and selecting different values using various methods

Starting URL: https://rahulshettyacademy.com/dropdownsPractise/

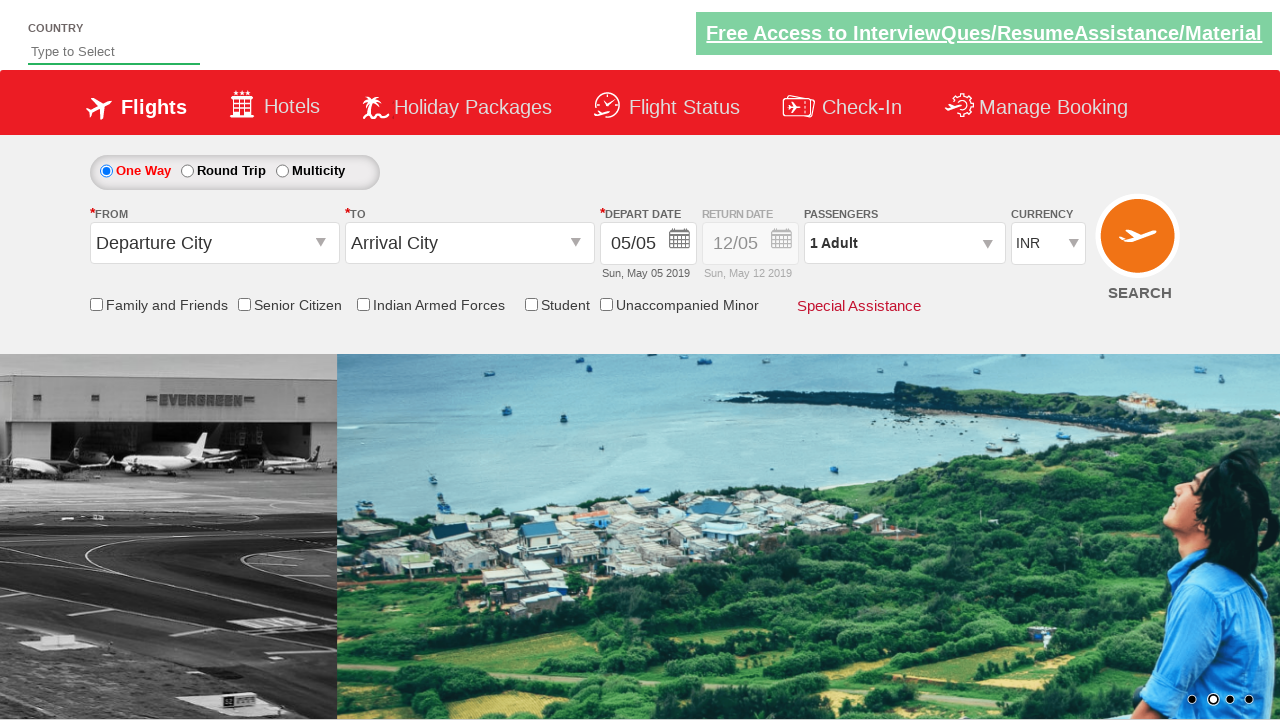

Located dropdown element for currency selection
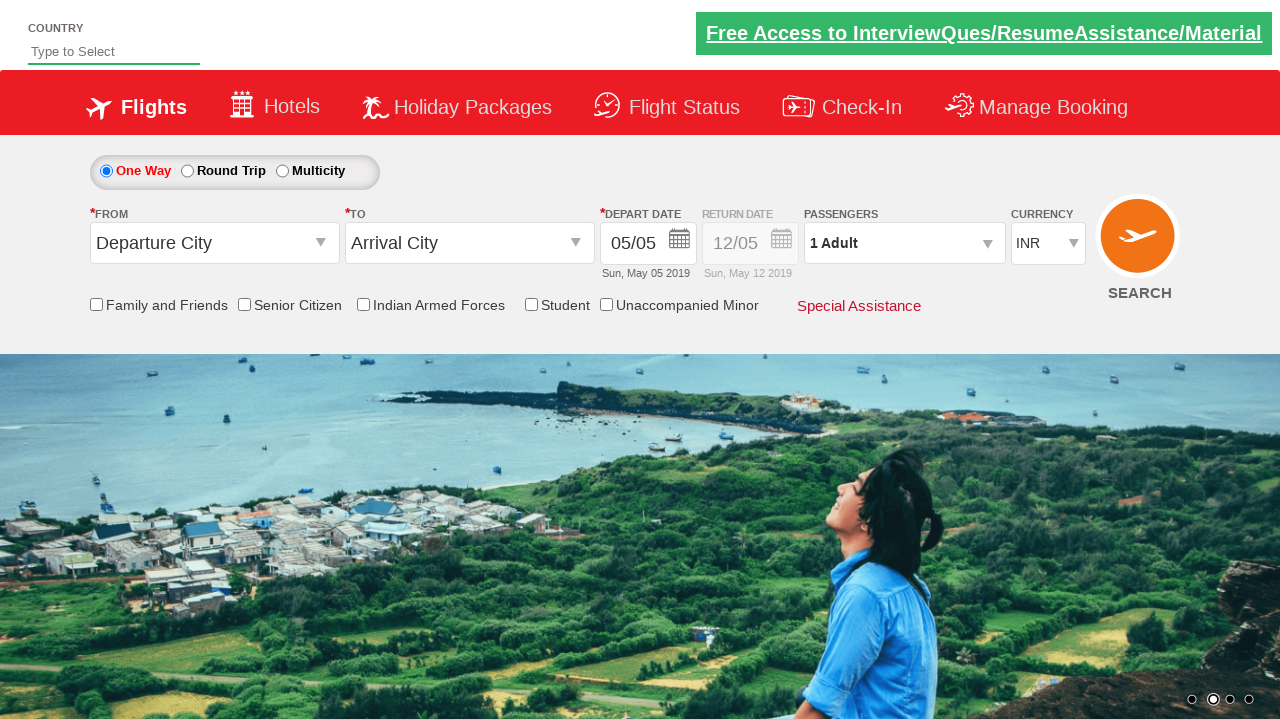

Retrieved all dropdown option elements
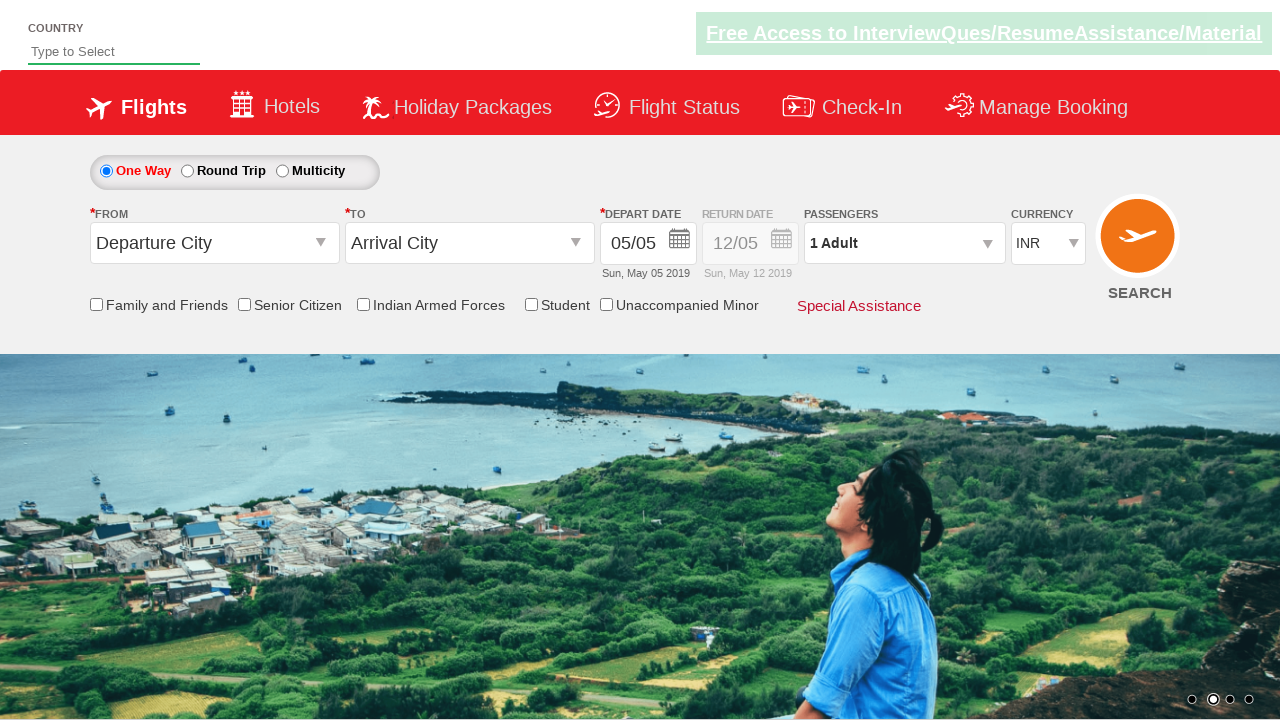

Iterated through and printed all dropdown option values
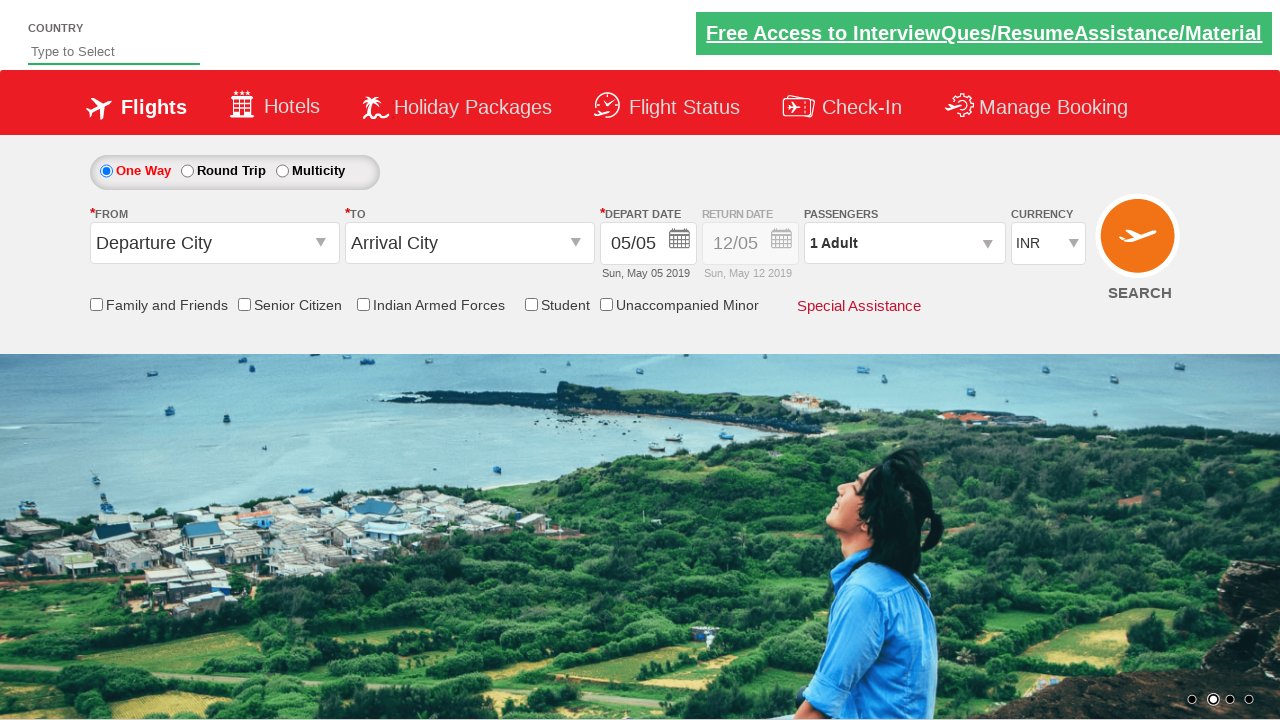

Selected dropdown option by value 'AED' on #ctl00_mainContent_DropDownListCurrency
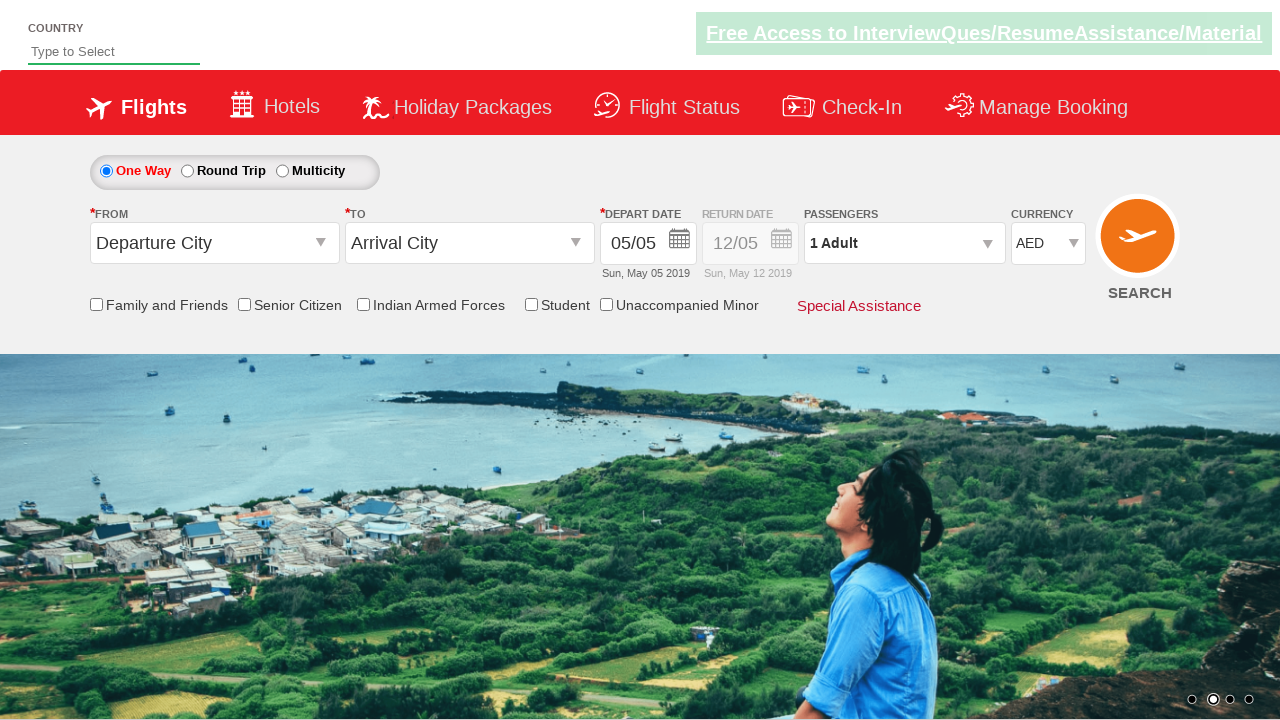

Retrieved and printed the currently selected option text after AED selection
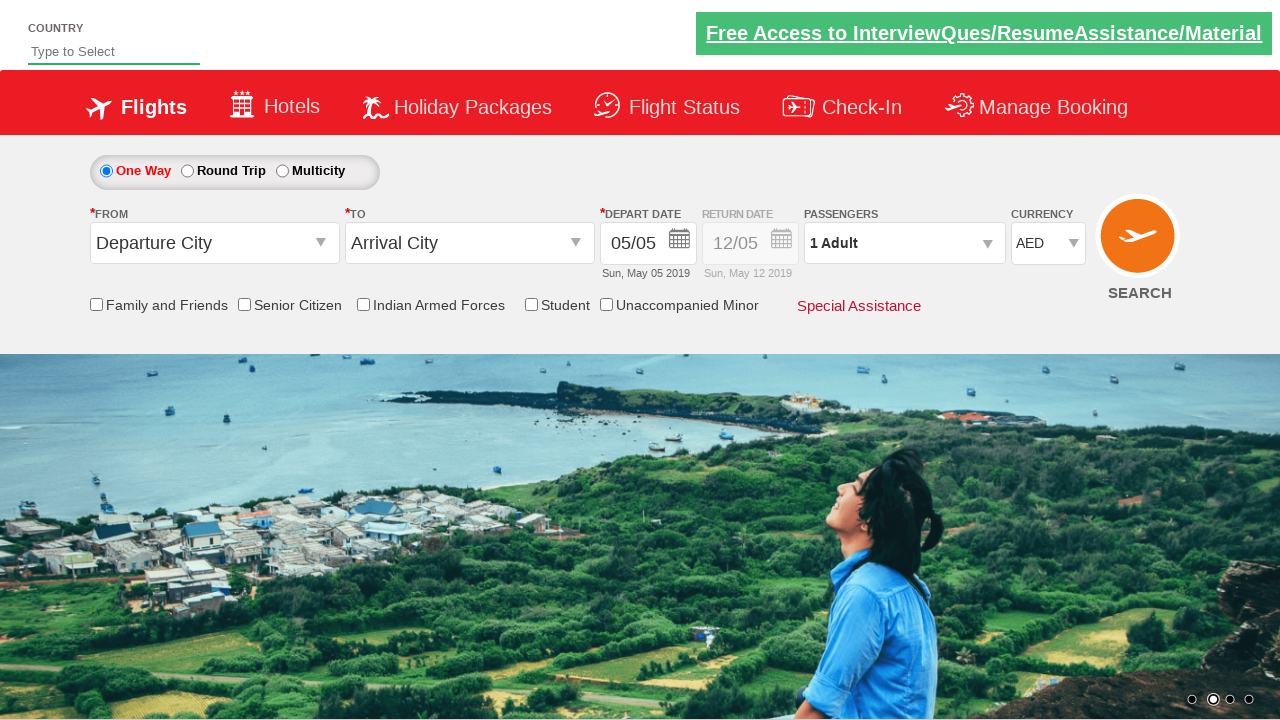

Selected dropdown option by index 3 on #ctl00_mainContent_DropDownListCurrency
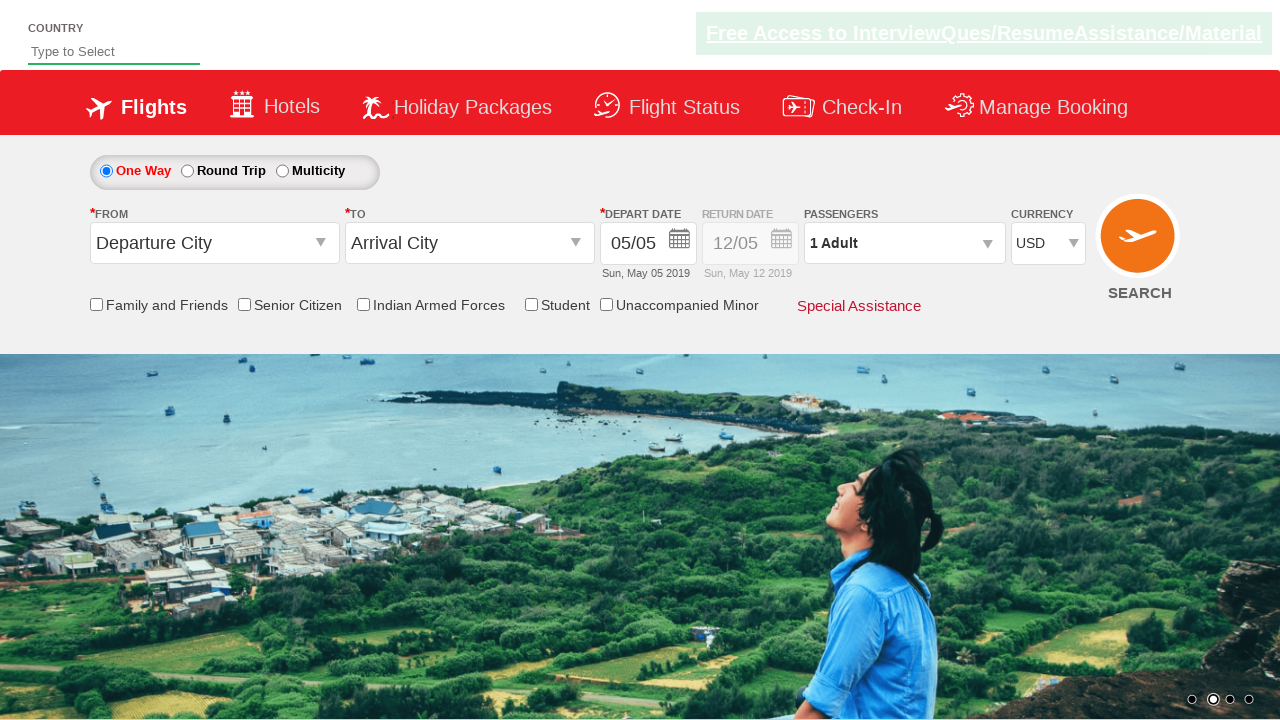

Retrieved and printed the currently selected option text after index selection
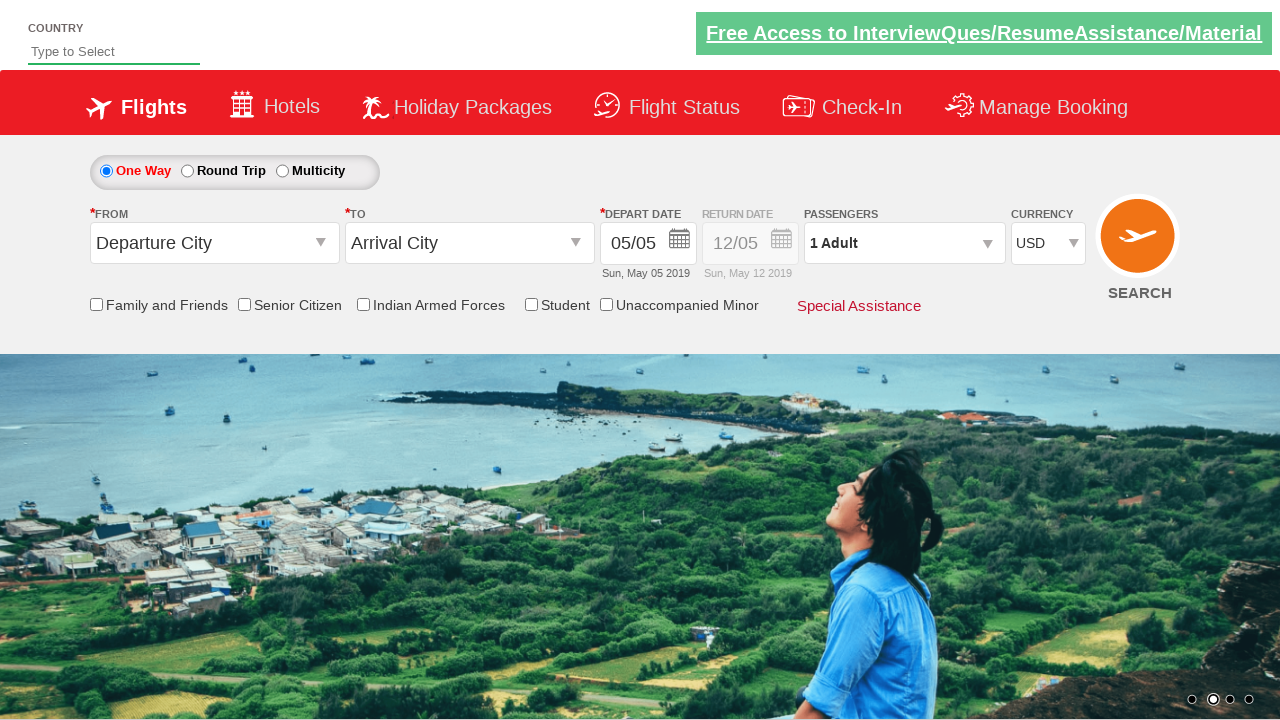

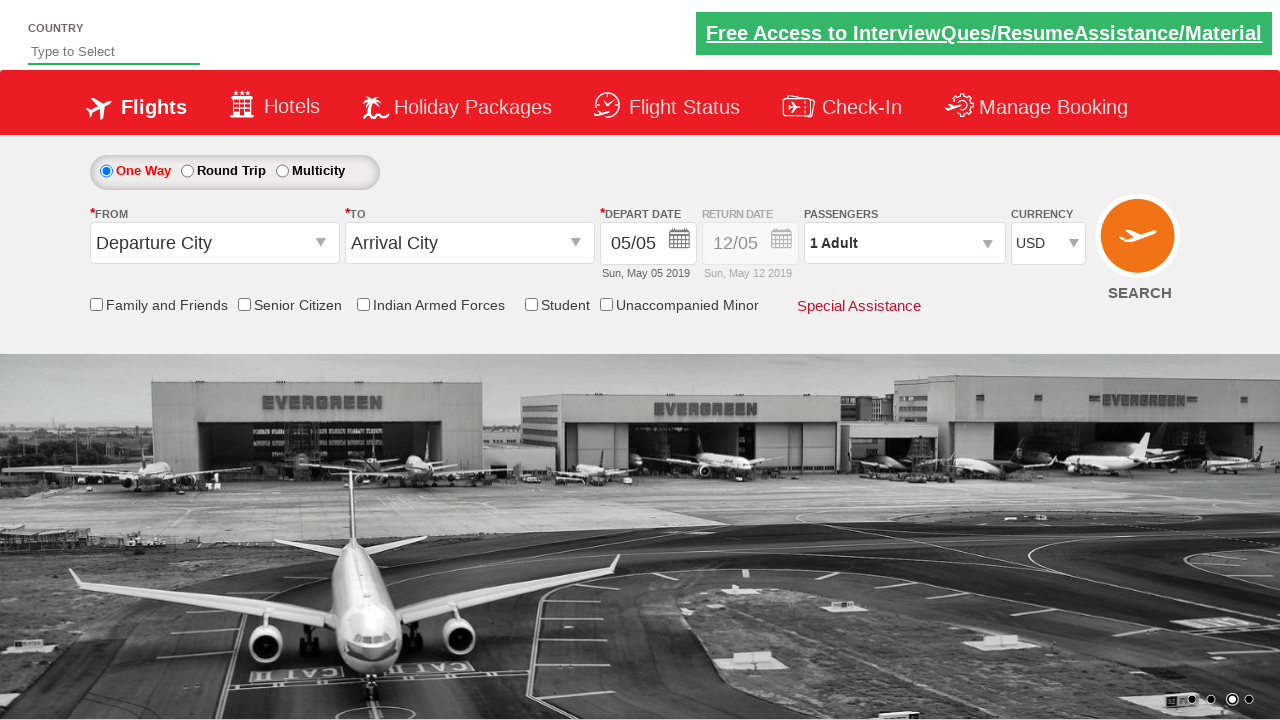